Tests a wait functionality page by waiting for a button to become clickable, clicking it, and verifying a success message appears

Starting URL: http://suninjuly.github.io/wait2.html

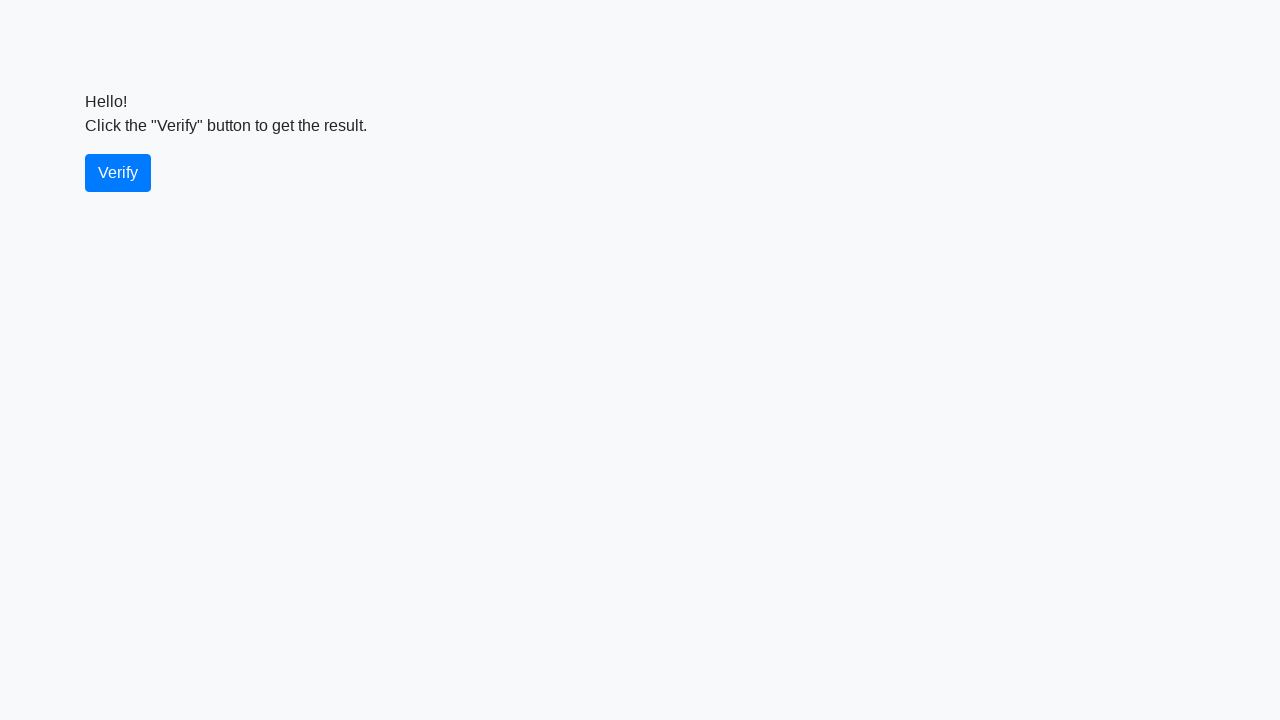

Waited for verify button to become visible
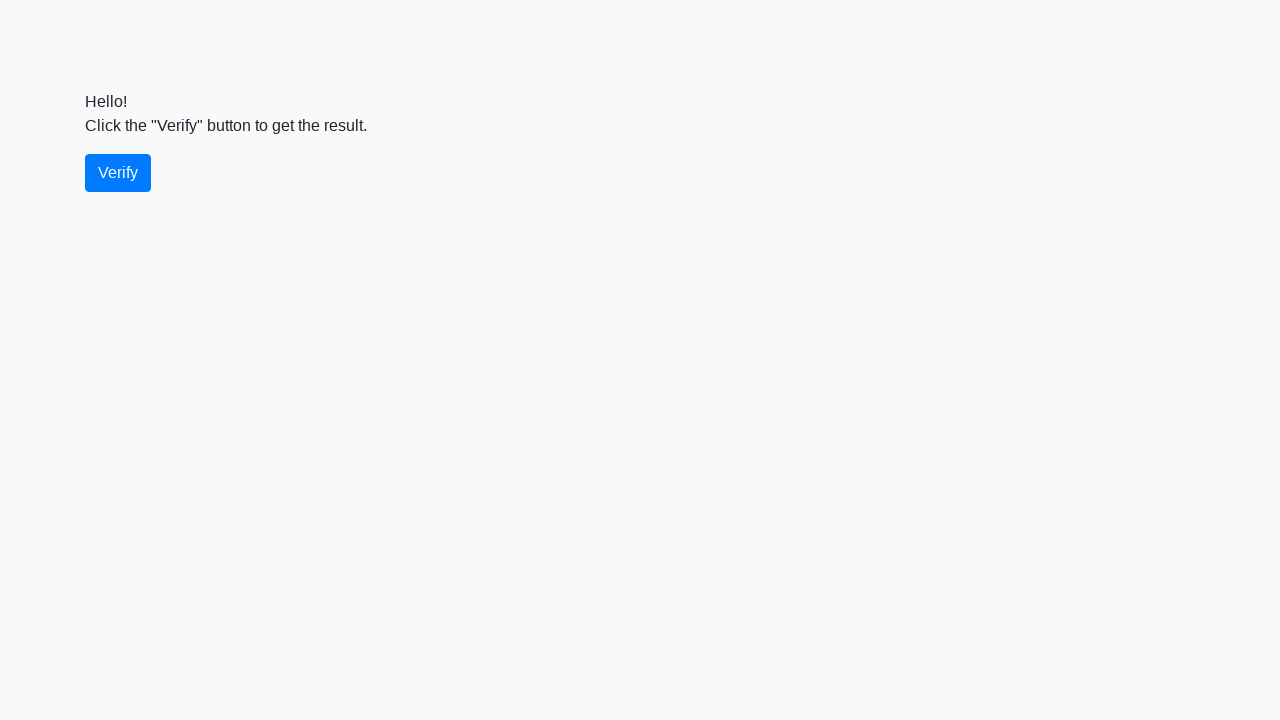

Clicked the verify button at (118, 173) on #verify
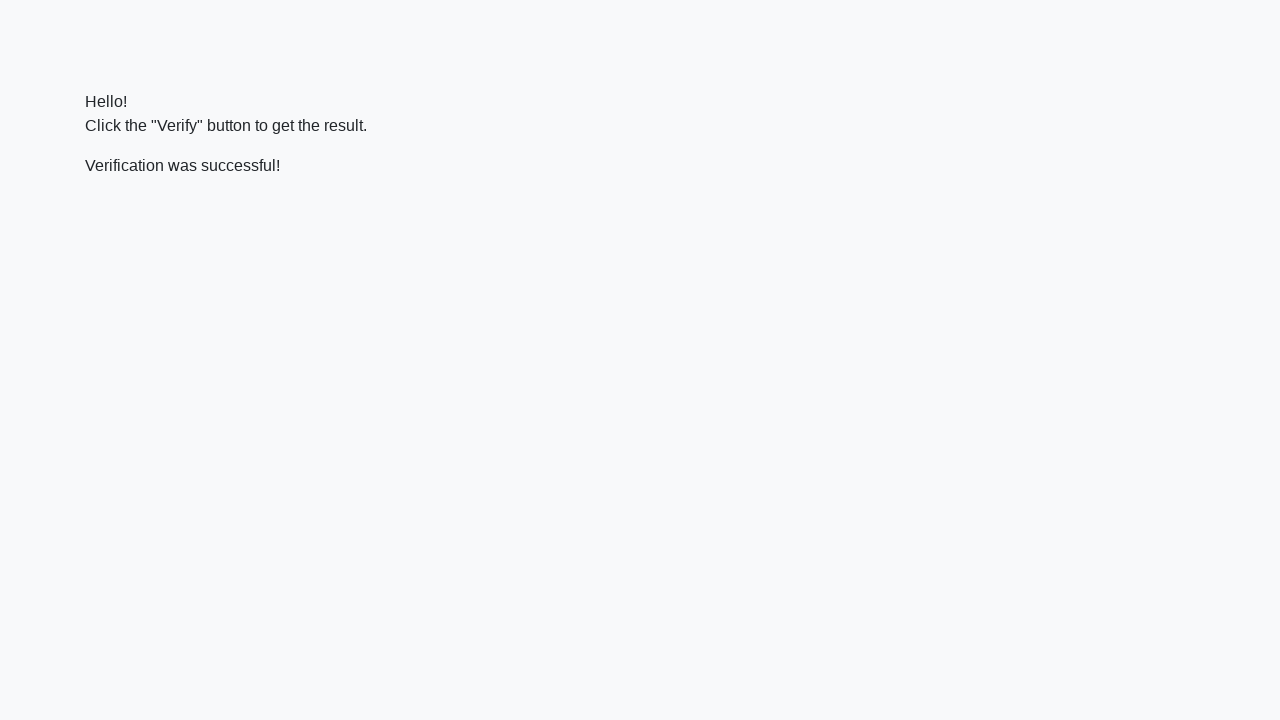

Waited for success message to appear
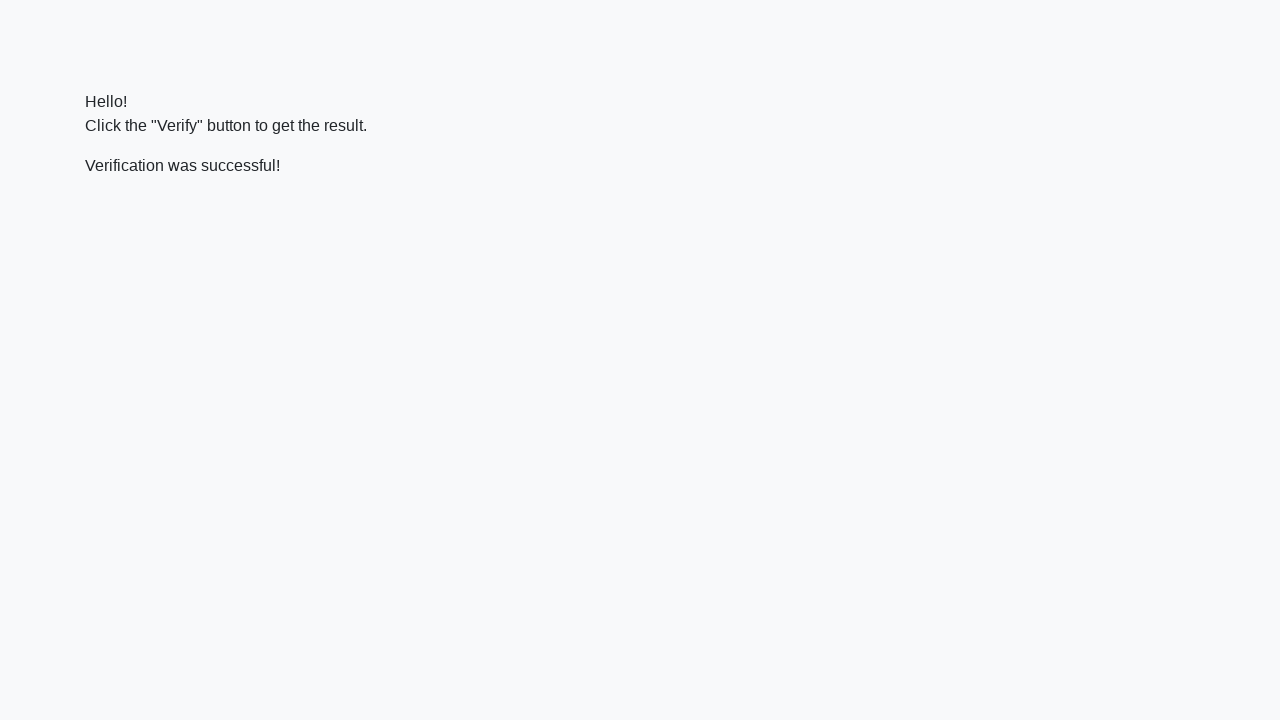

Located the success message element
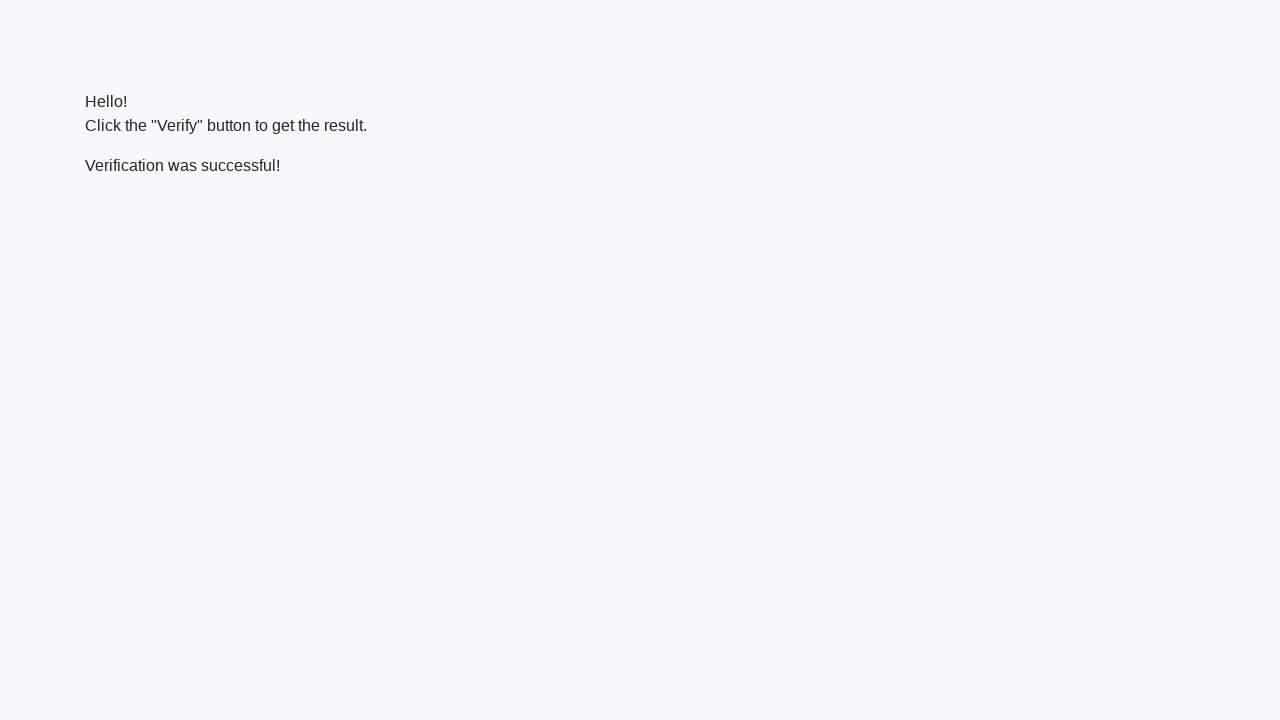

Verified success message contains 'successful'
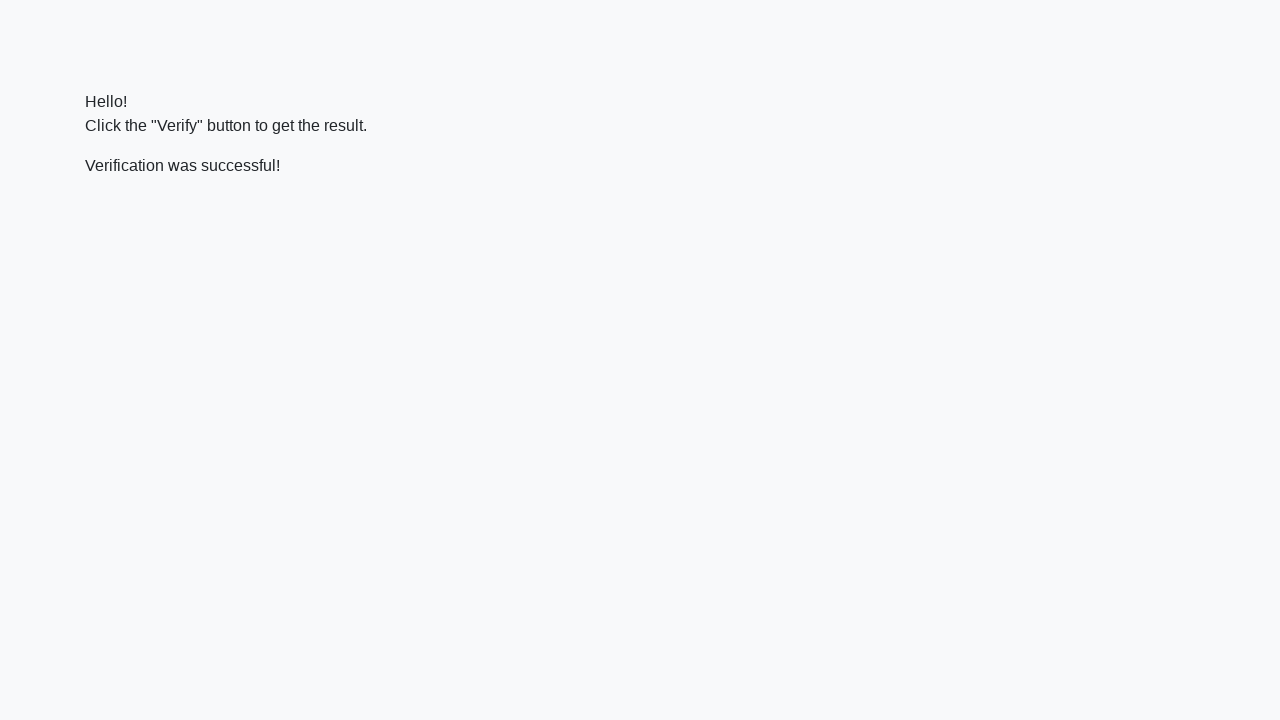

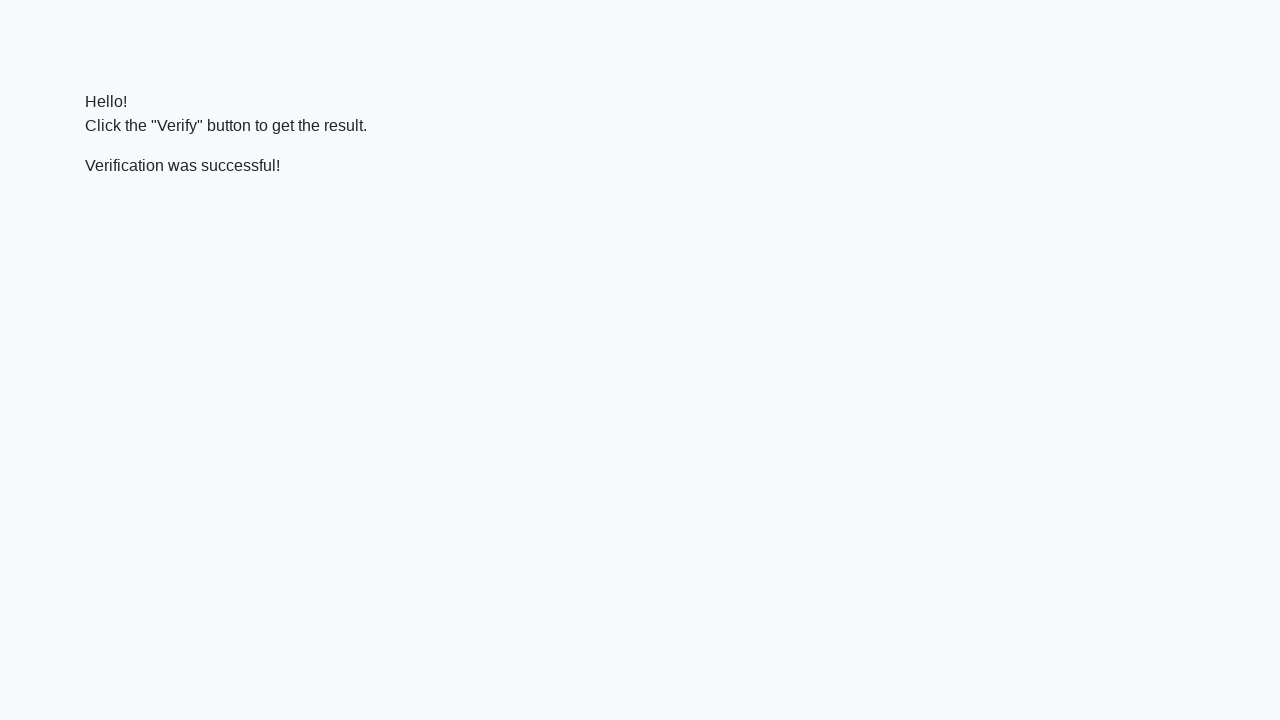